Tests right-click context menu functionality by performing a right-click action on an element and verifying the context menu appears with copy option

Starting URL: http://swisnl.github.io/jQuery-contextMenu/demo.html

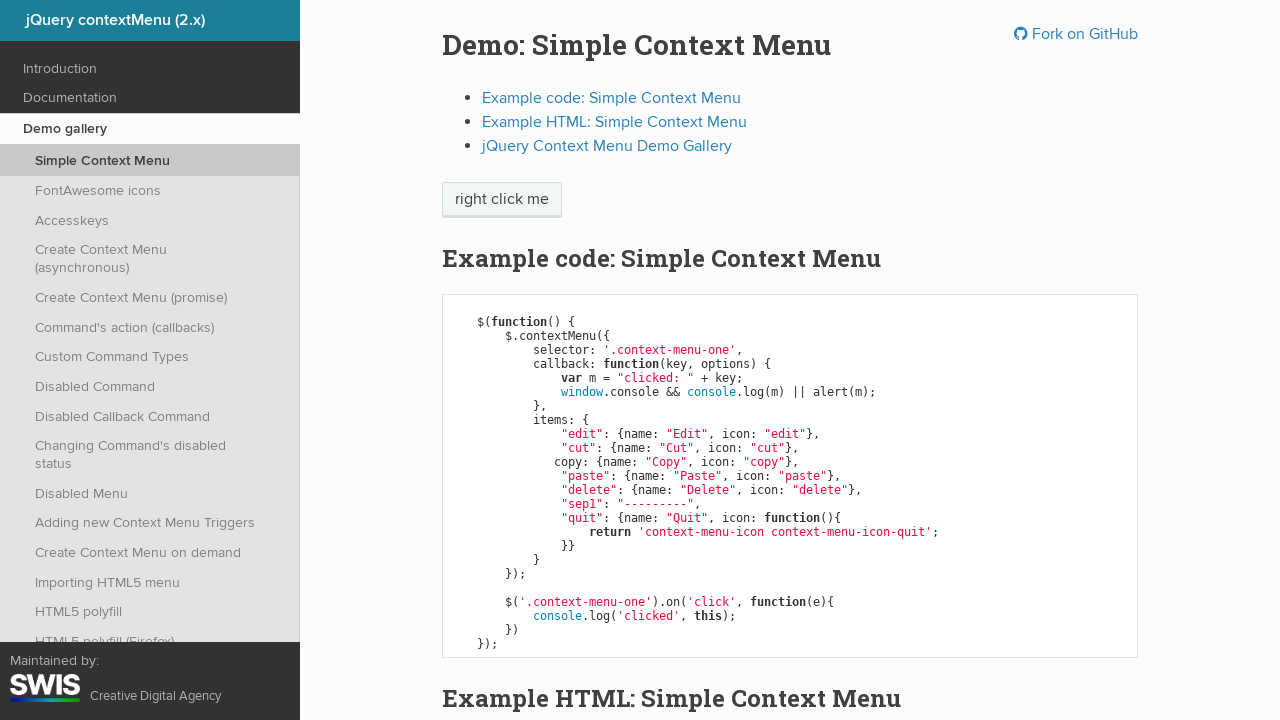

Waited for context menu element to be present on page
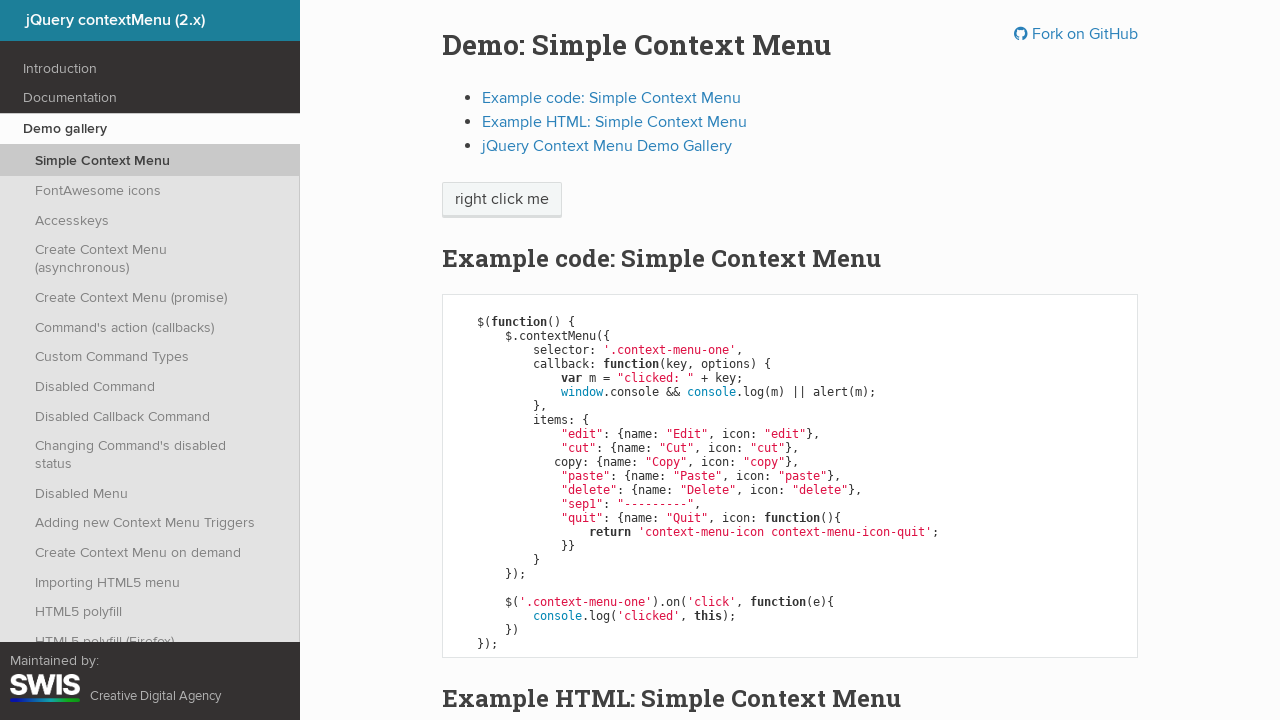

Located the element for right-click action
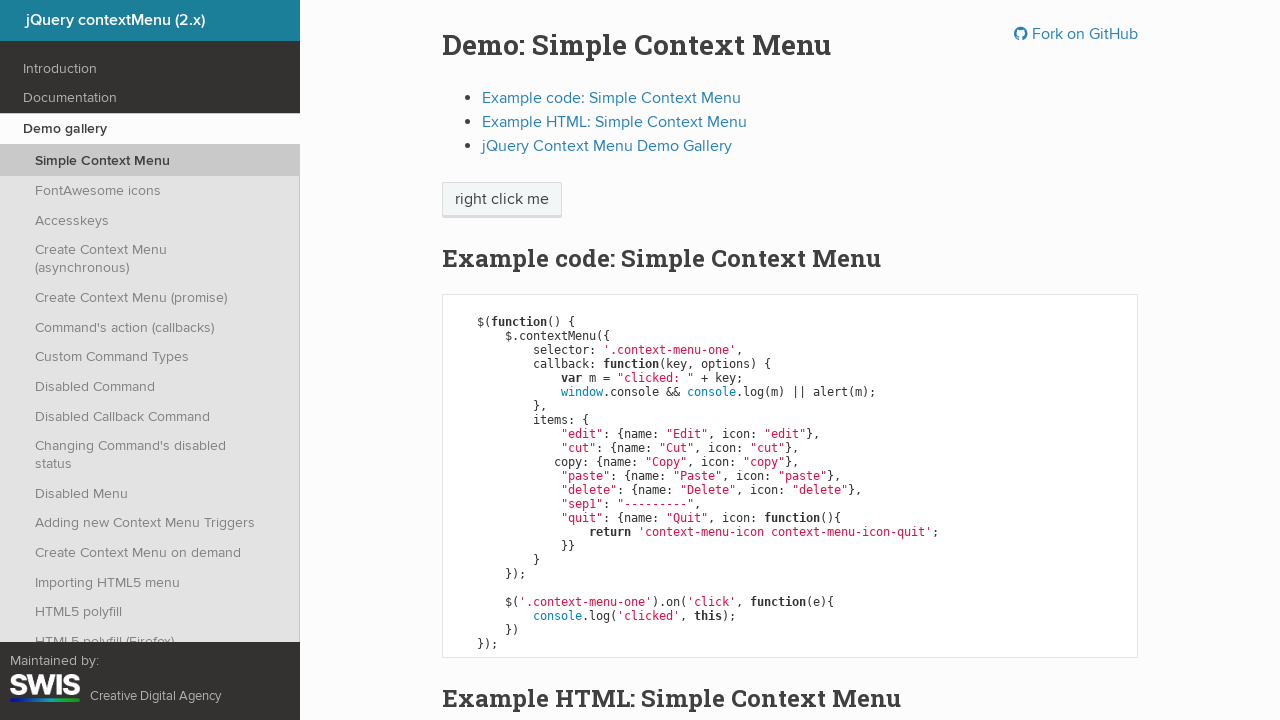

Performed right-click action on context menu element at (502, 200) on .context-menu-one
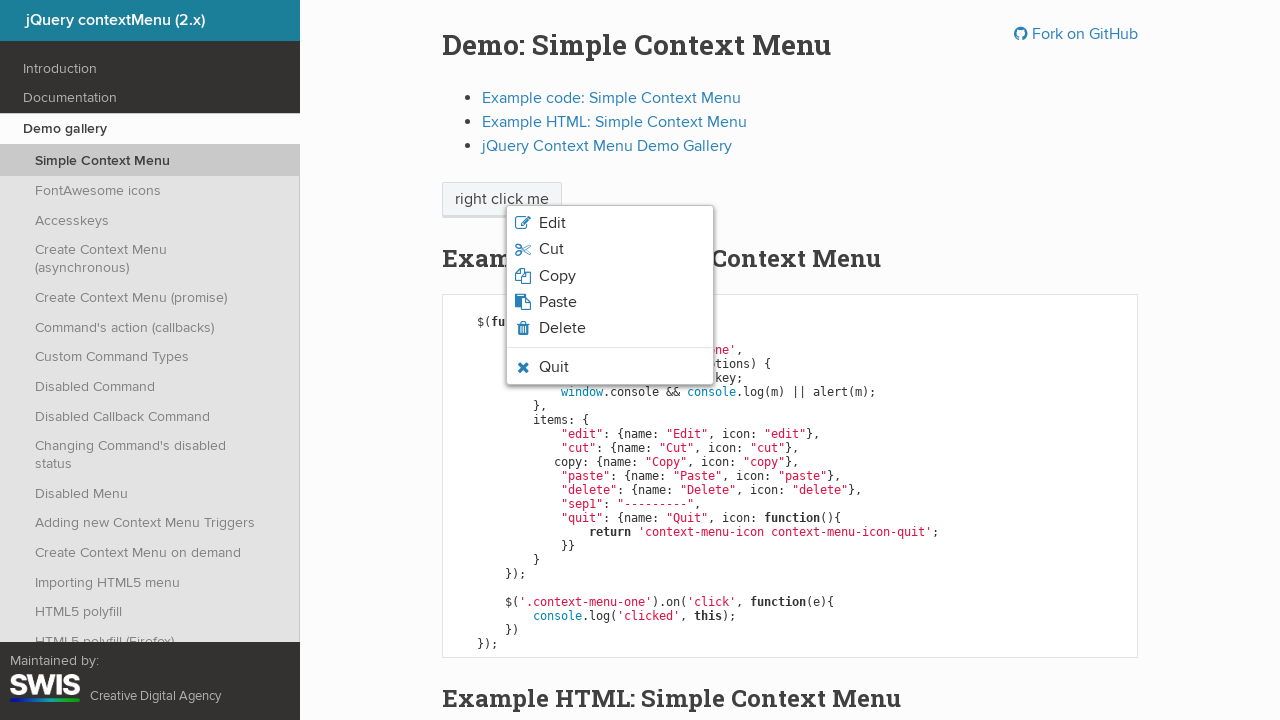

Waited for context menu with copy option to appear
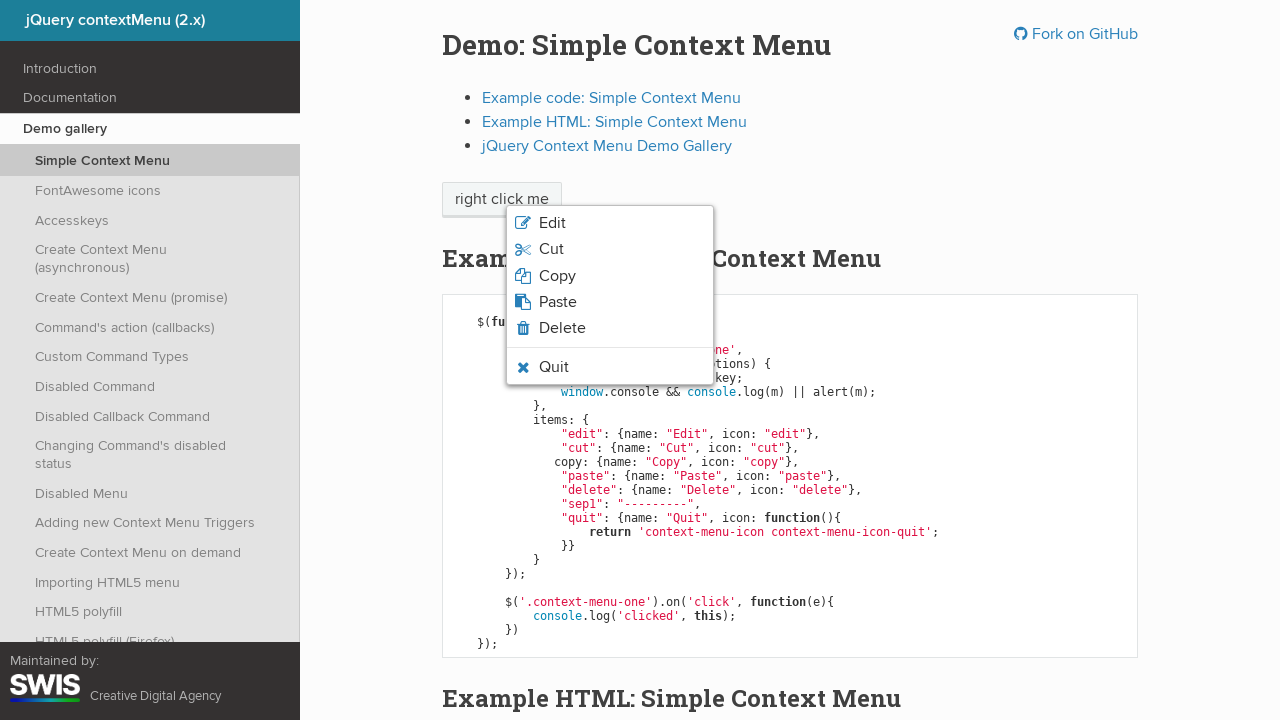

Retrieved text from copy option in context menu
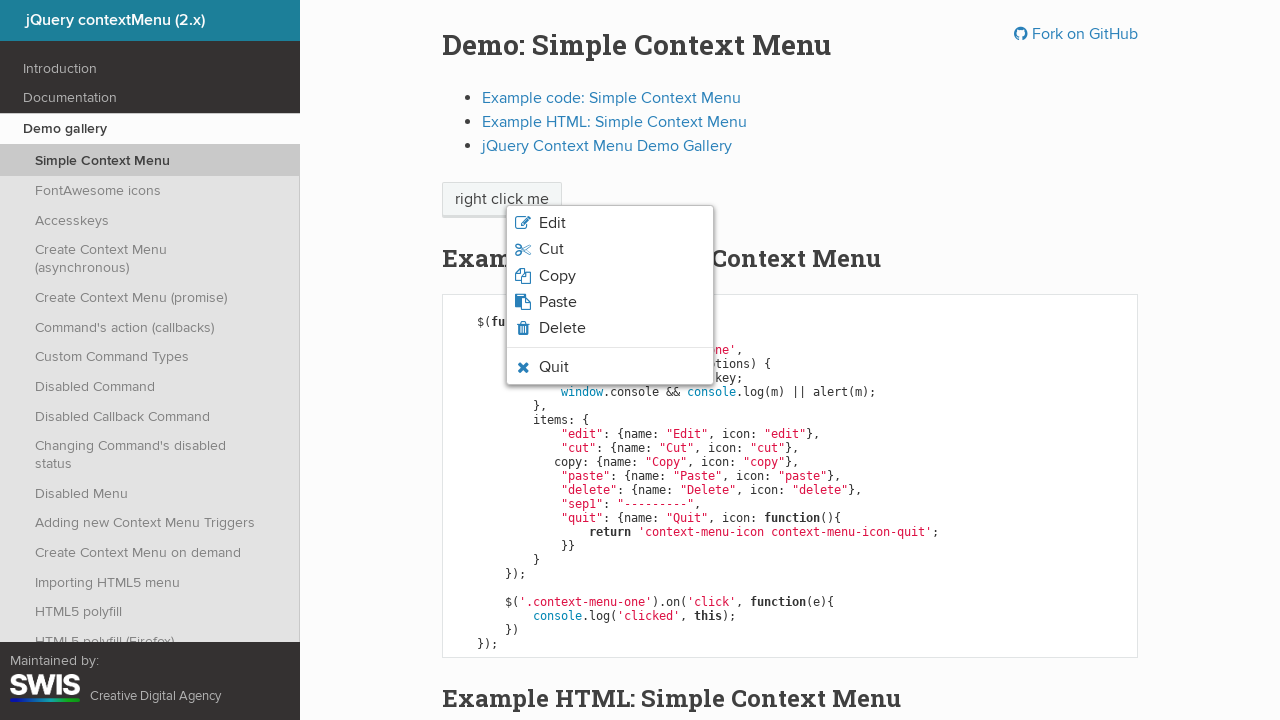

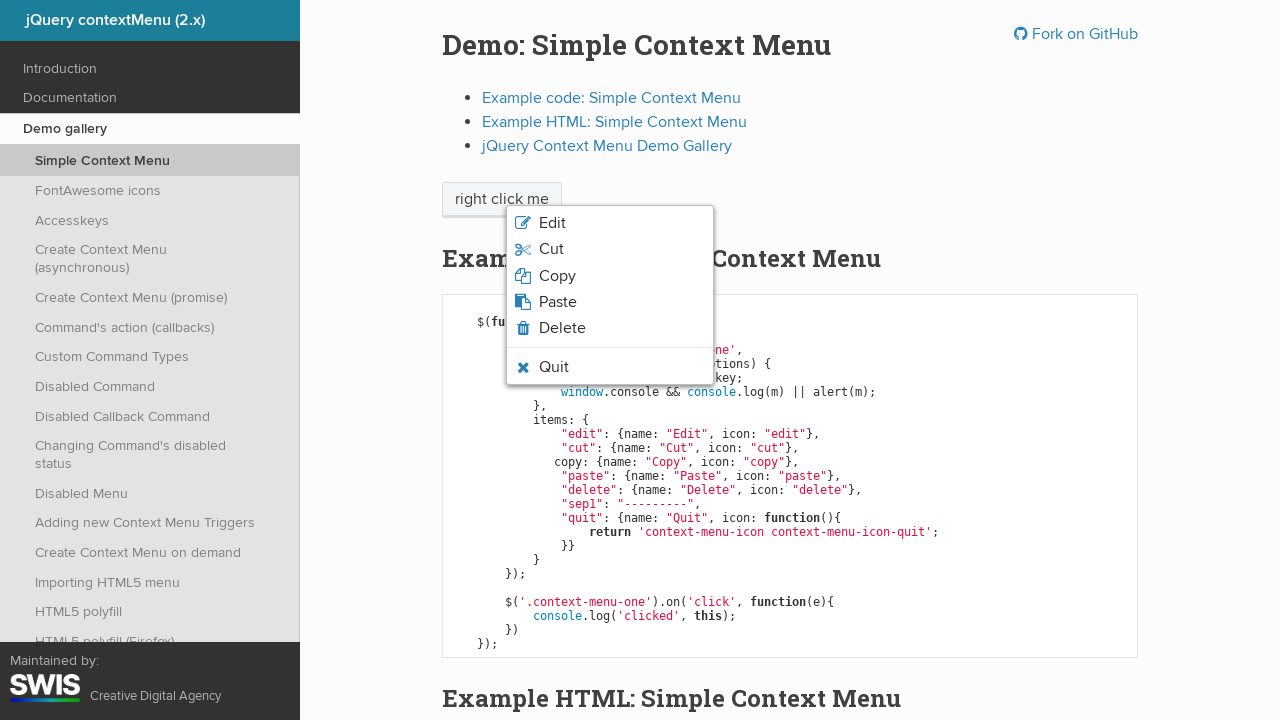